Tests the American Airlines homepage by clicking on a one-way trip option and verifying that the radio button is selected

Starting URL: https://www.aa.com/homePage.do

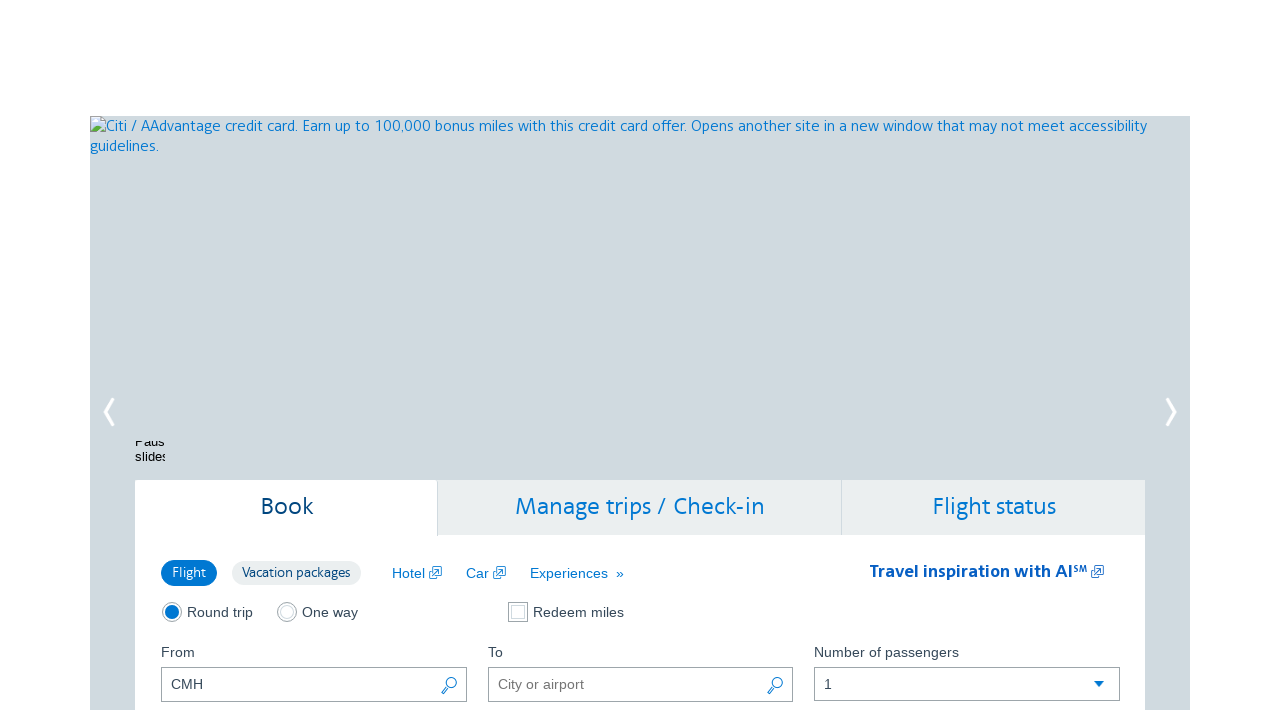

Clicked on the one-way trip option at (330, 612) on //*[@id="bookingCheckboxContainer"]/div[1]/div[2]/label/span[3]
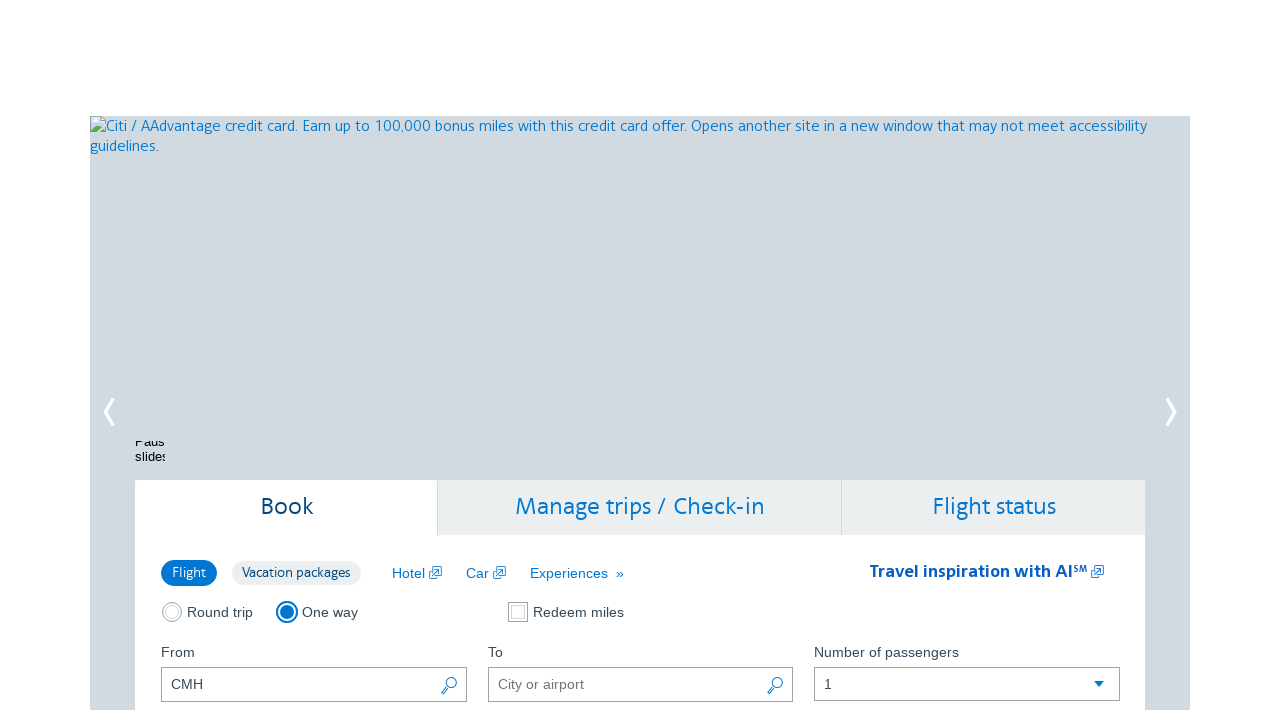

Verified that the one-way radio button is selected
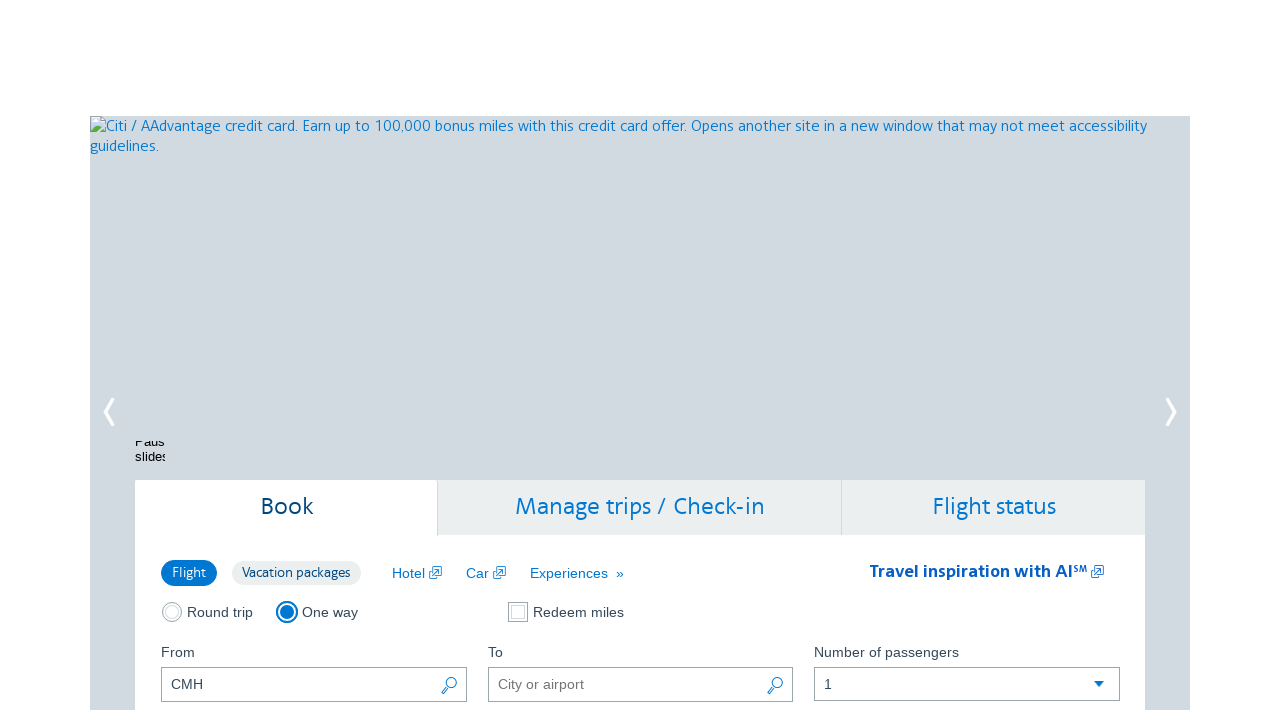

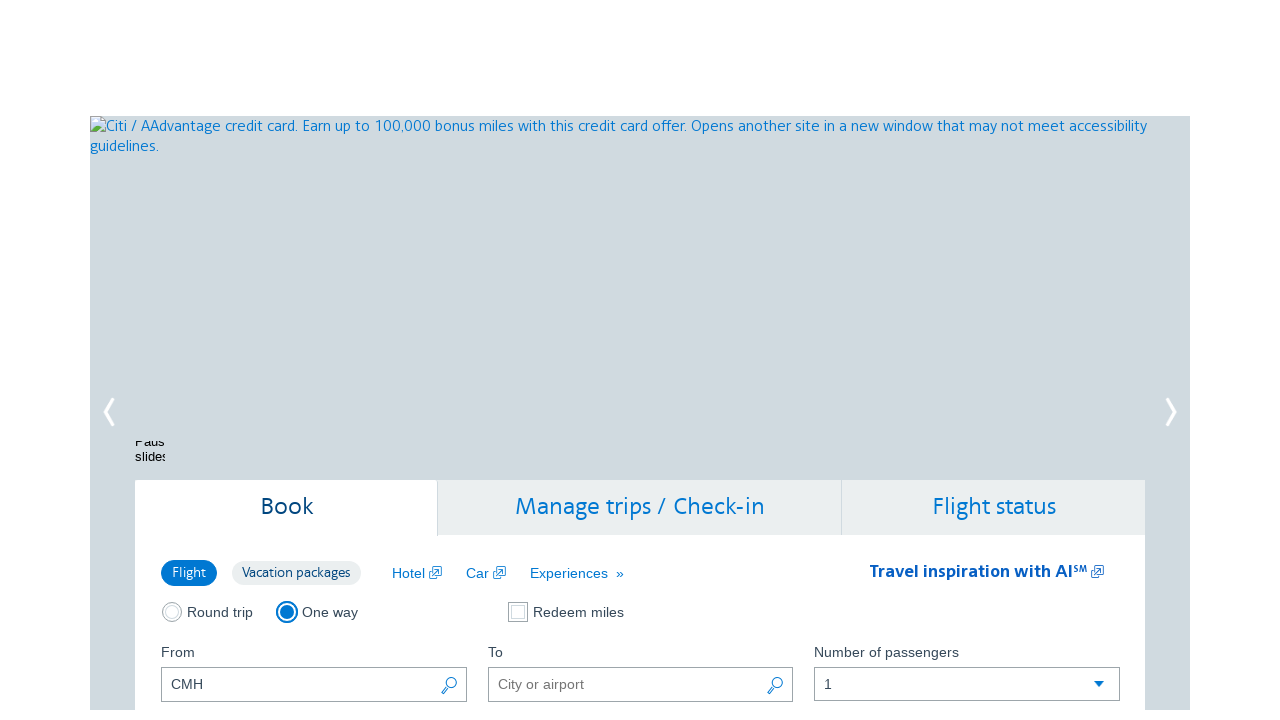